Tests various button interactions and properties including clicking, checking if enabled, getting position, color, and size of different buttons on the page

Starting URL: https://leafground.com/button.xhtml

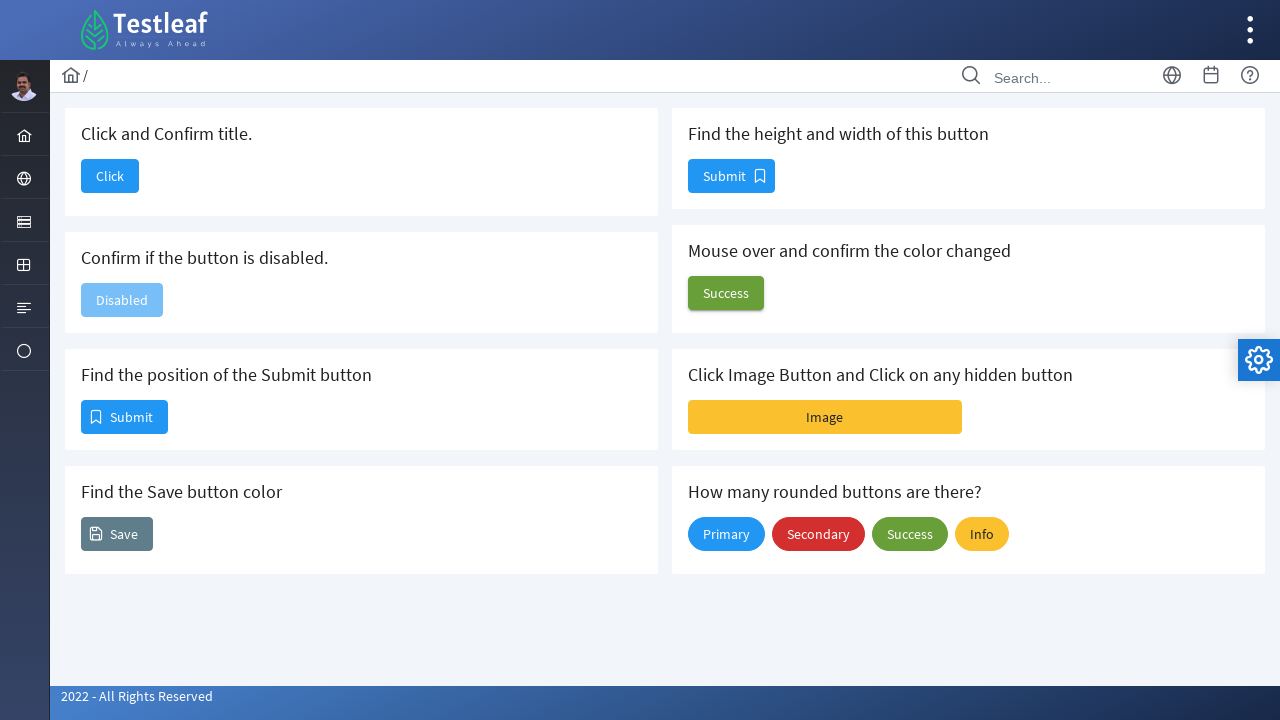

Clicked the first button at (110, 176) on button#j_idt88\:j_idt90
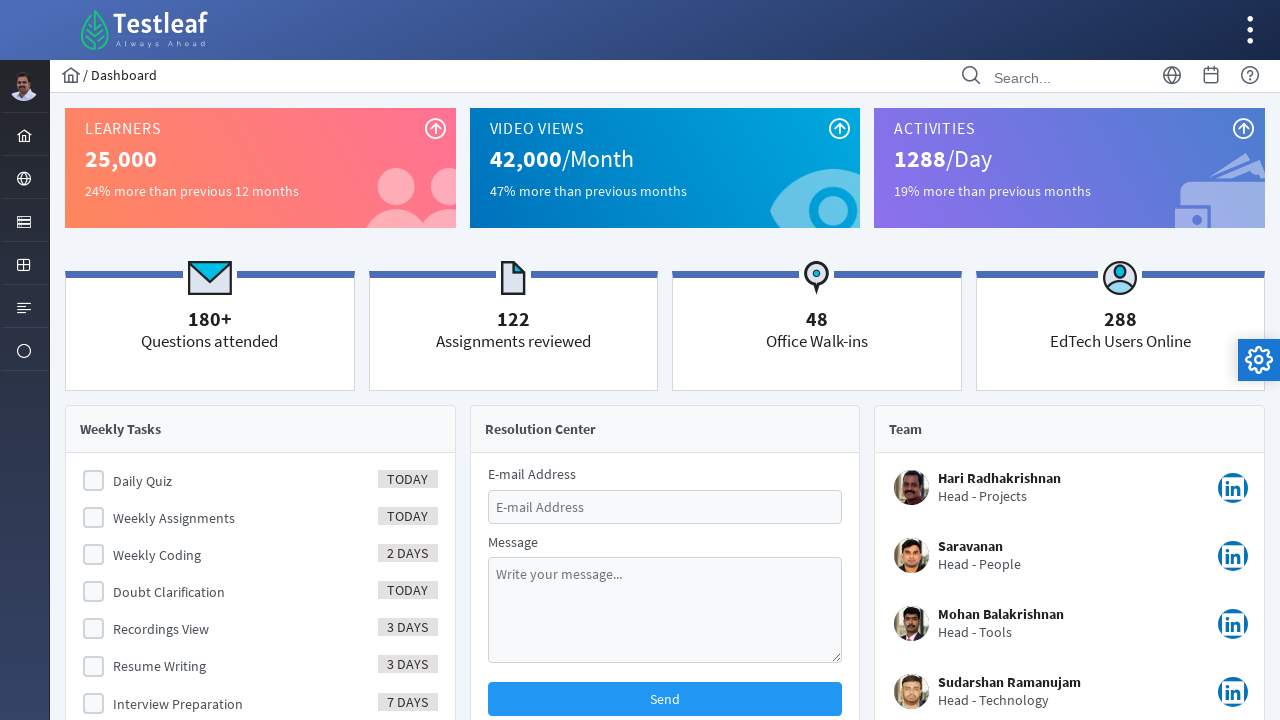

Waited for page load state after button click
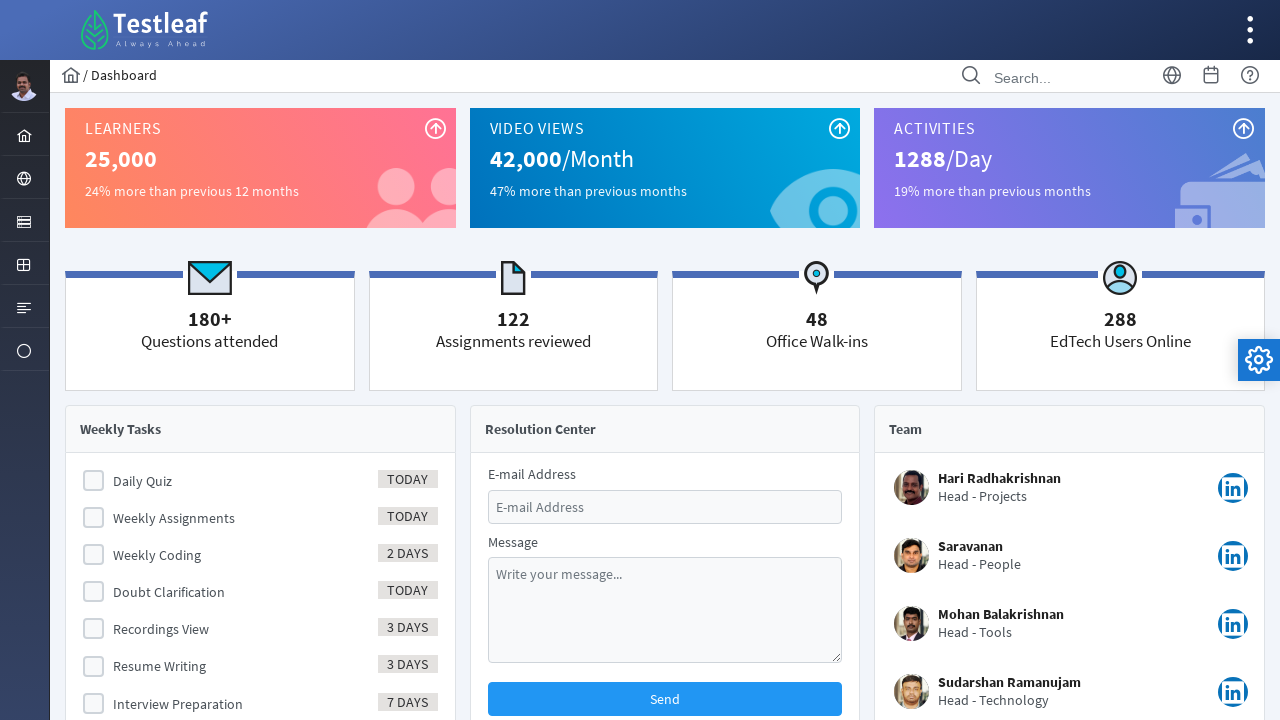

Verified page title: Dashboard
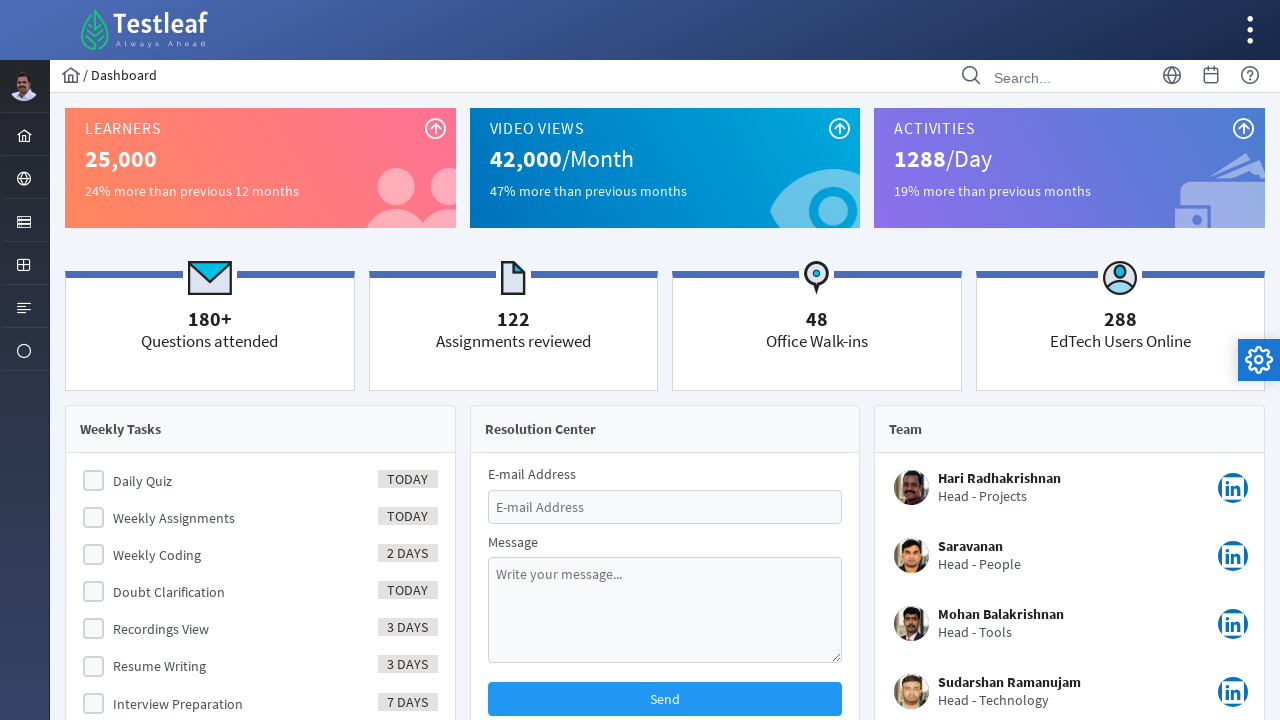

Navigated back to buttons page
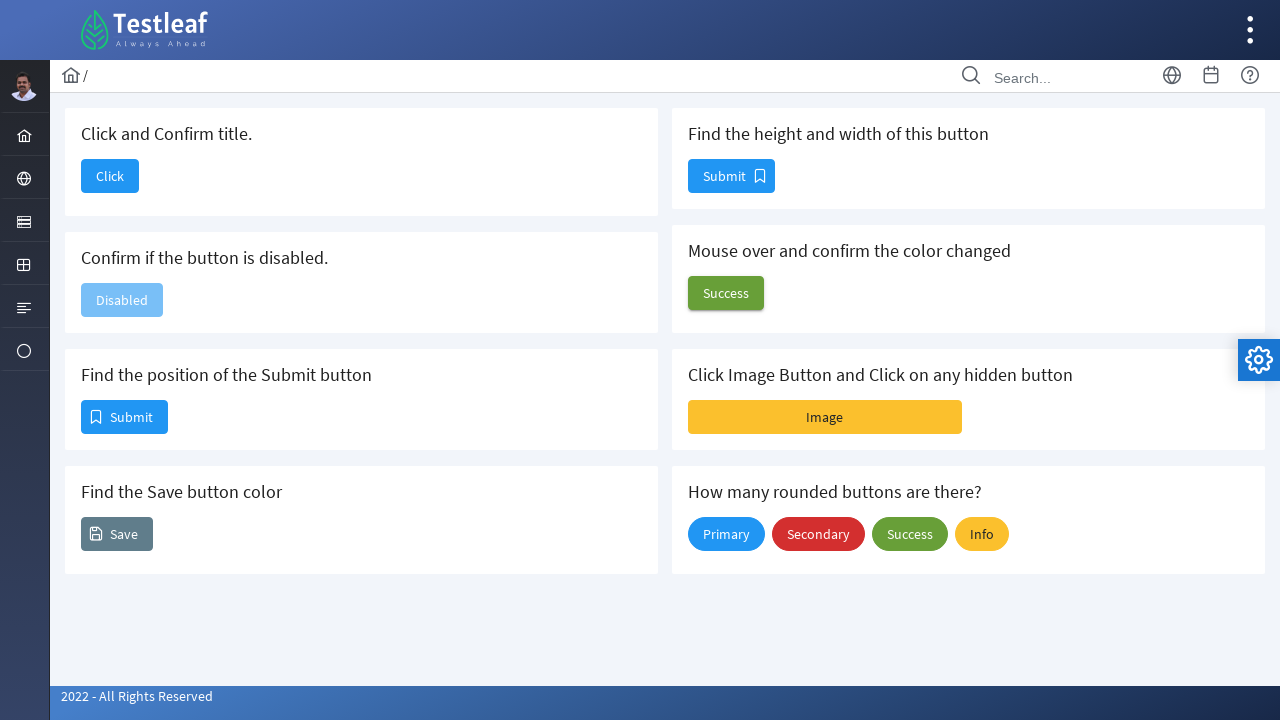

Waited for page load state after navigation
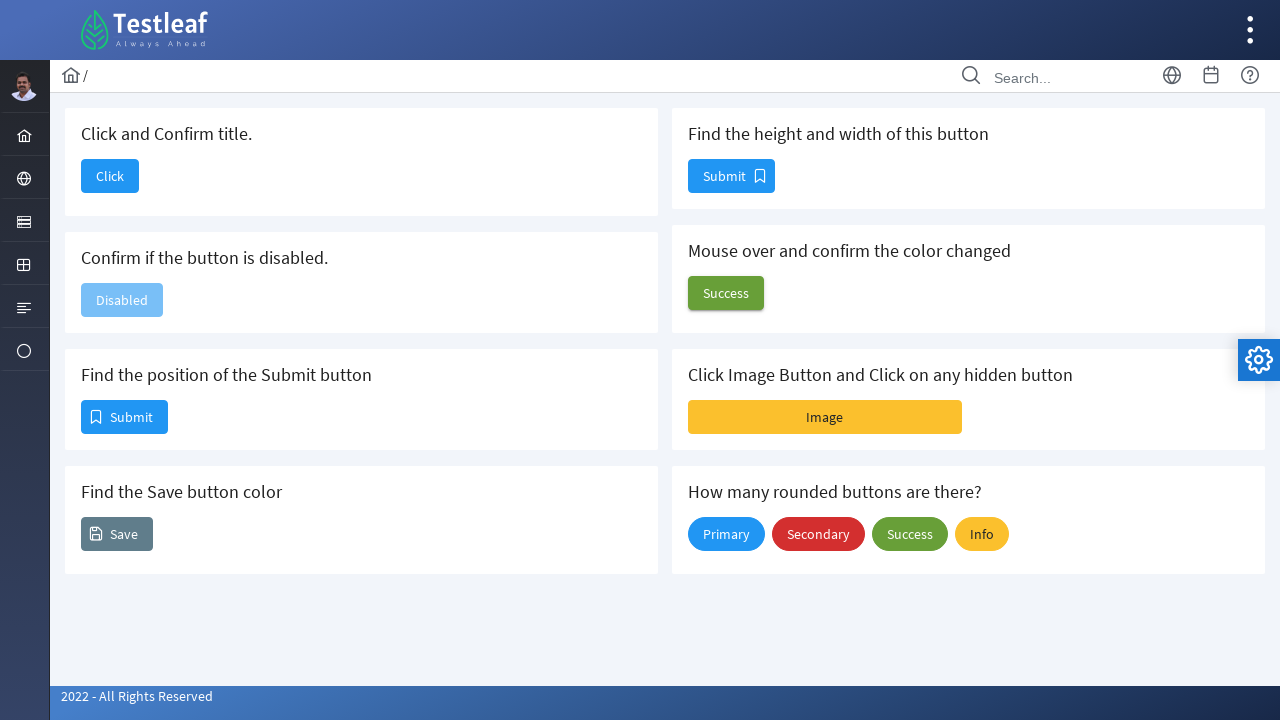

Checked if button is enabled: False
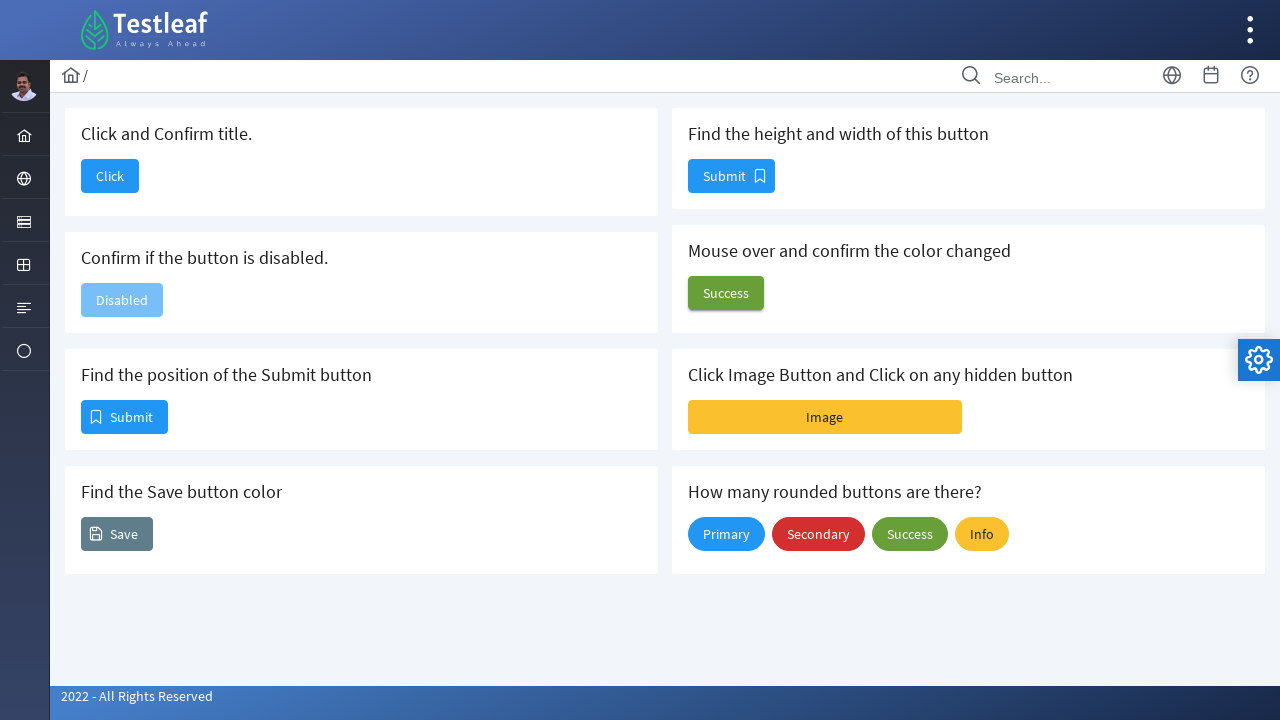

Retrieved bounding box for submit button
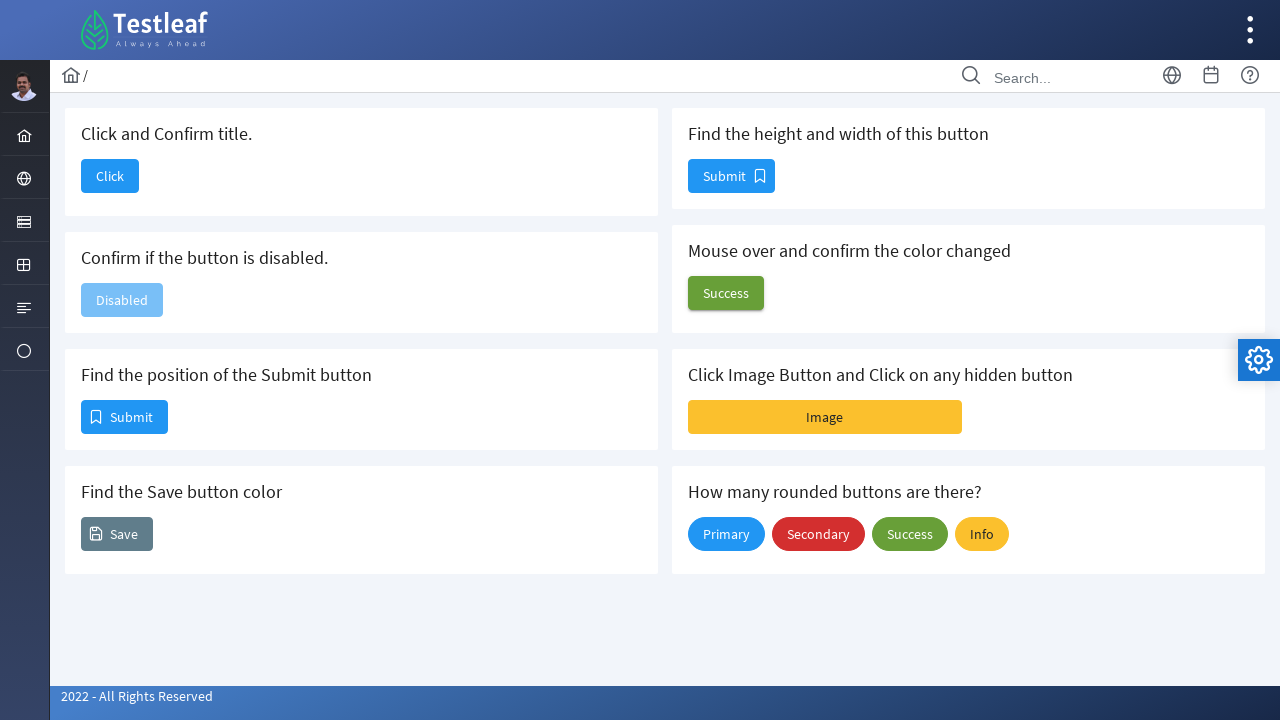

Submit button position: x=82, y=401
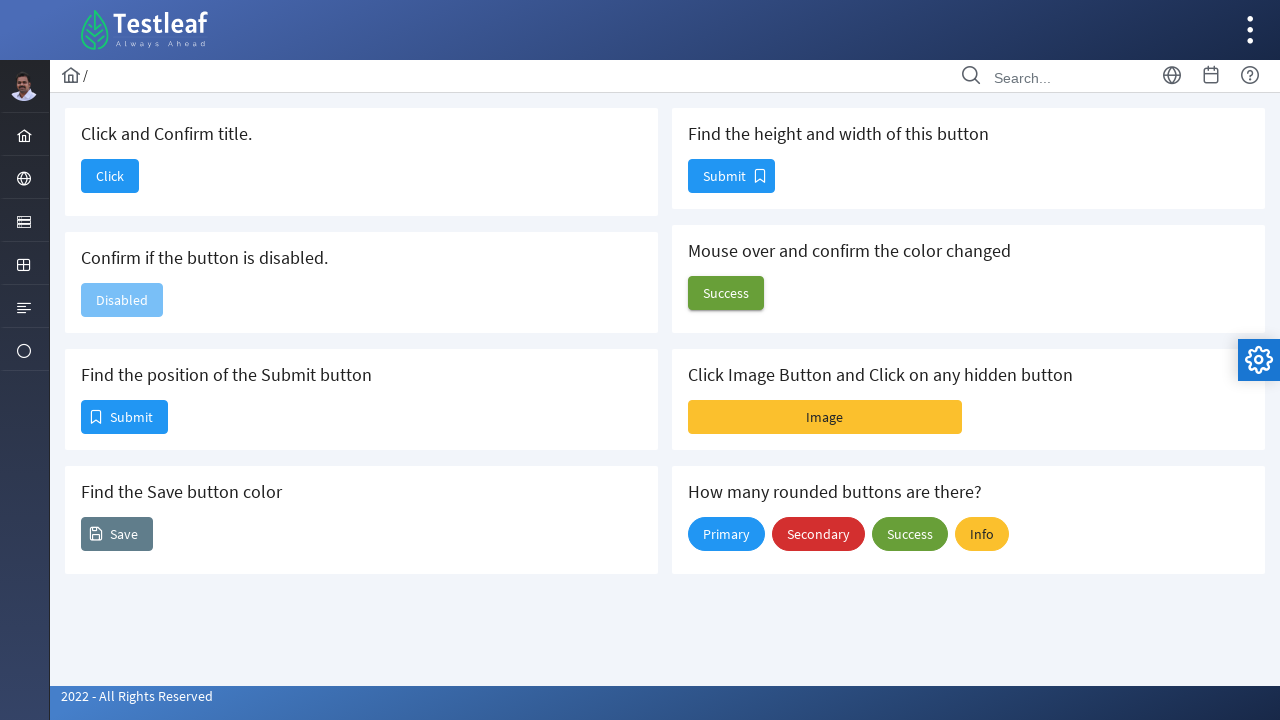

Retrieved background color: rgb(96, 125, 139)
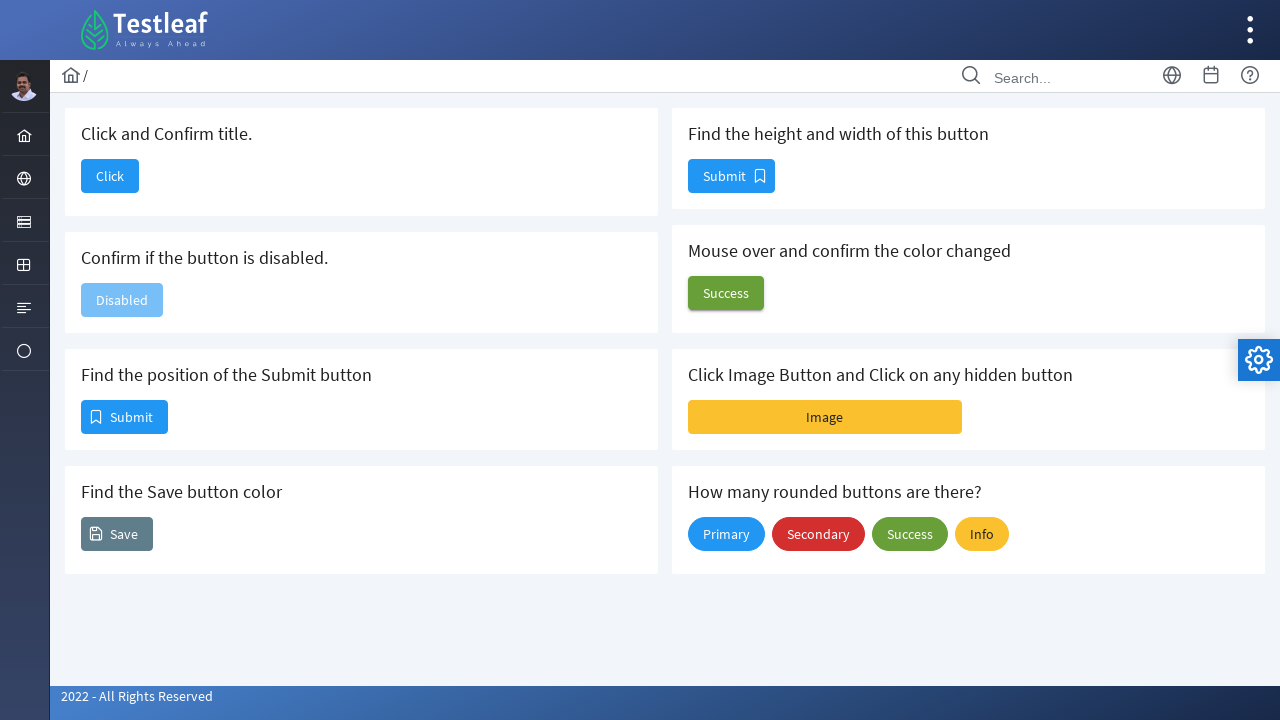

Retrieved bounding box for size button
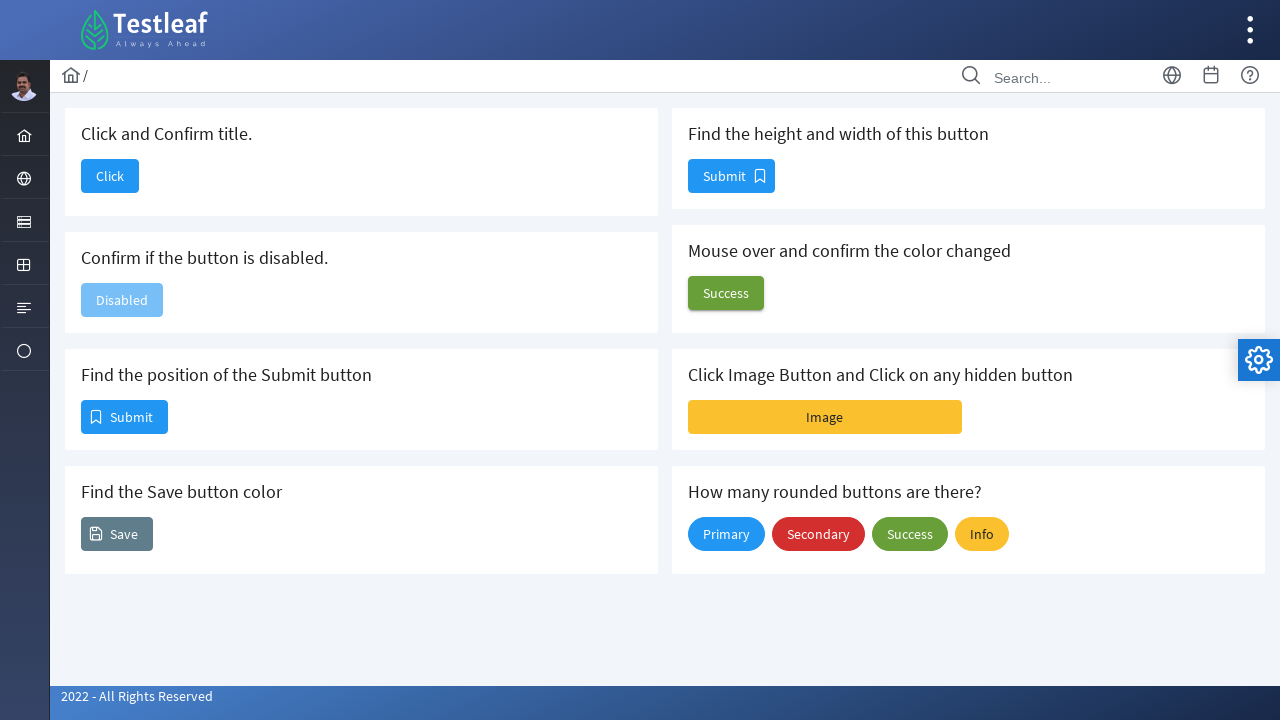

Button size: width=87, height=34
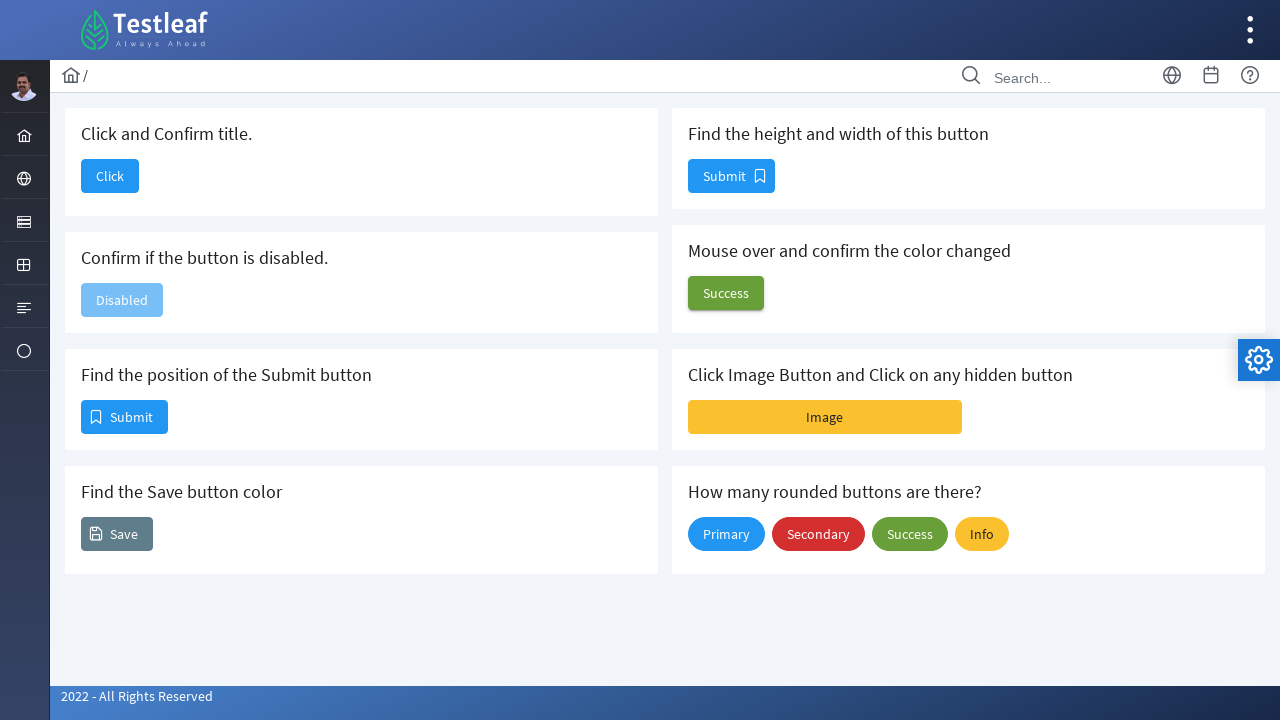

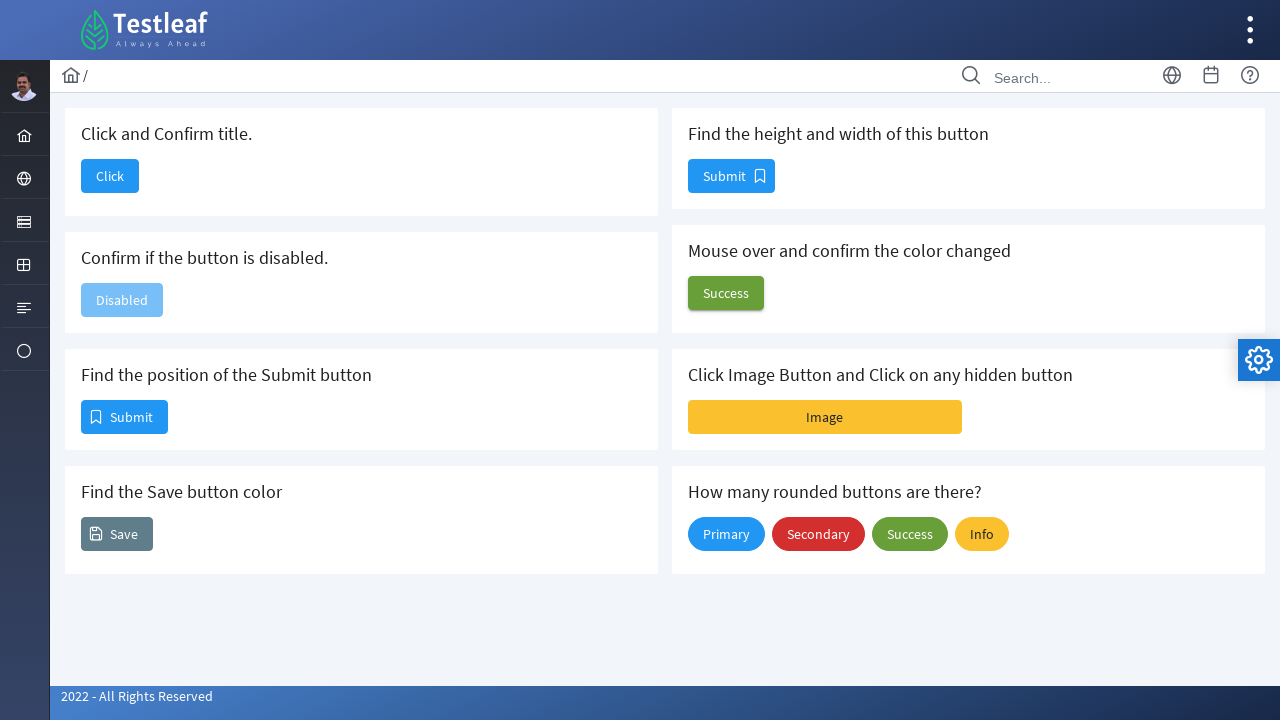